Navigates to an article about checkboxes vs radio buttons and selects all checkboxes on the page that are not already selected.

Starting URL: https://www.nngroup.com/articles/checkboxes-vs-radio-buttons/

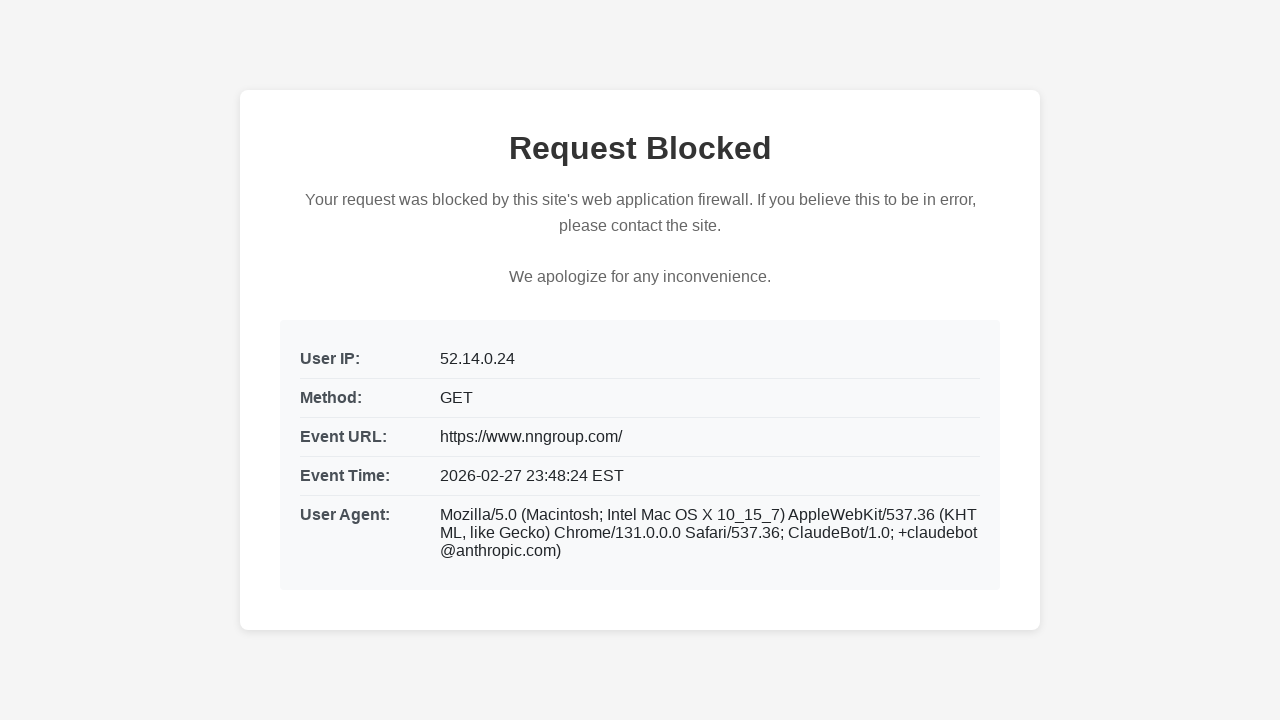

Navigated to NN/g article about checkboxes vs radio buttons
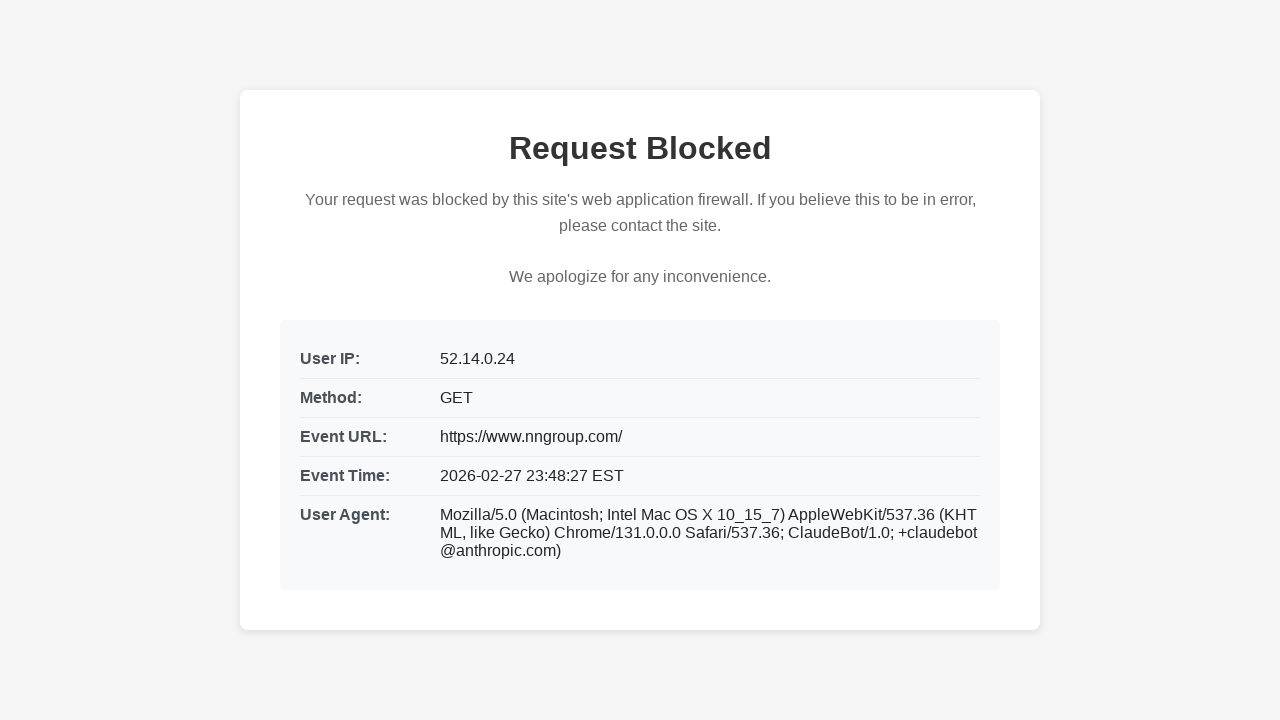

Located all checkbox elements on the page
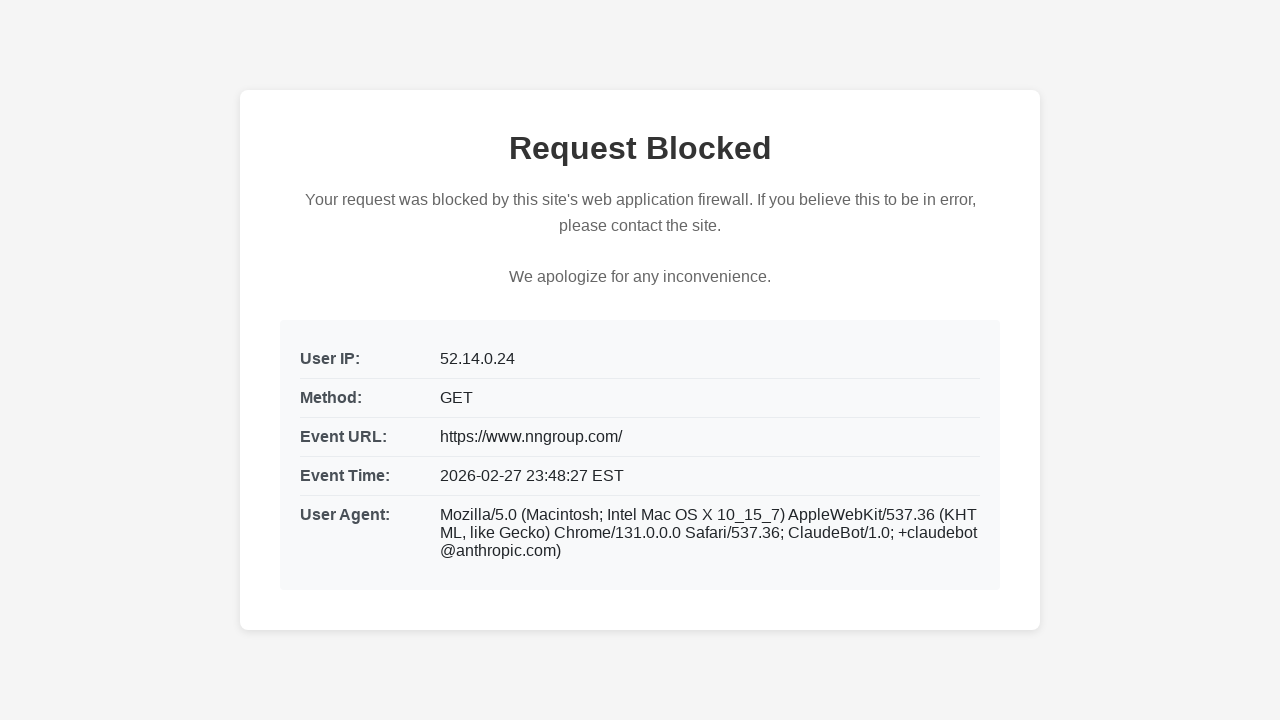

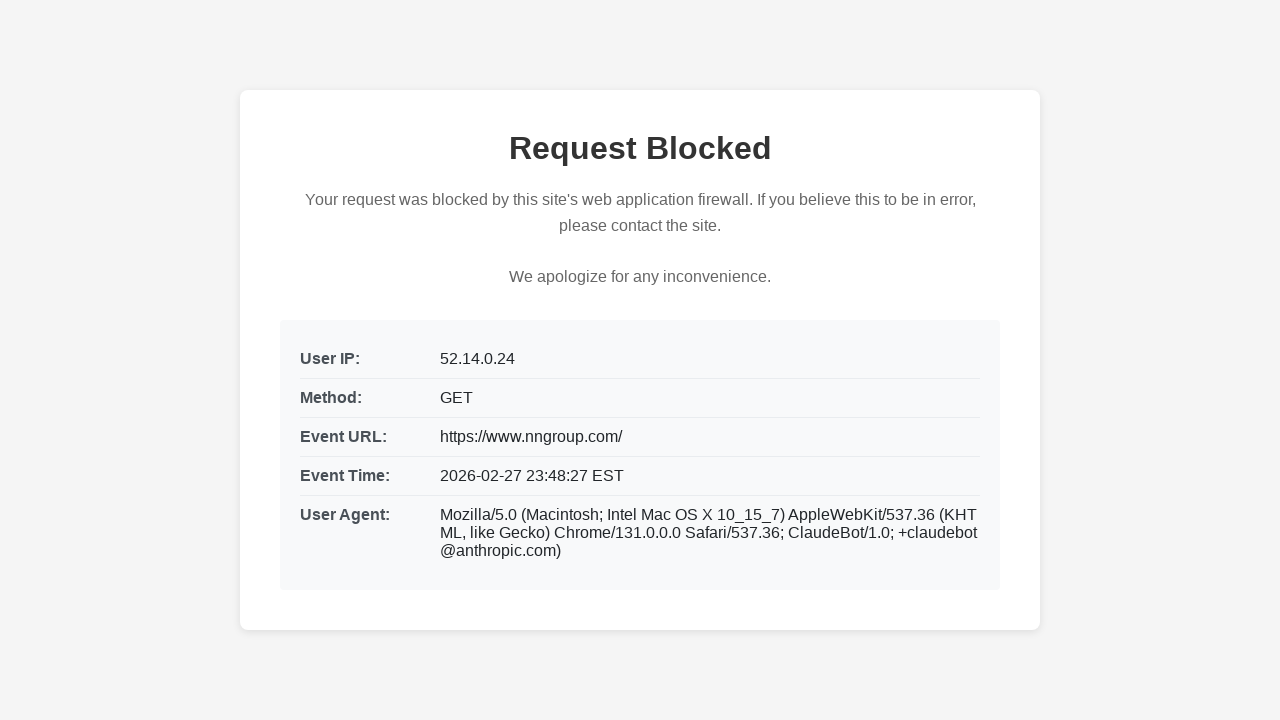